Verifies that the Advantage Shopping logo is displayed and clickable on the home page

Starting URL: https://www.advantageonlineshopping.com/#/

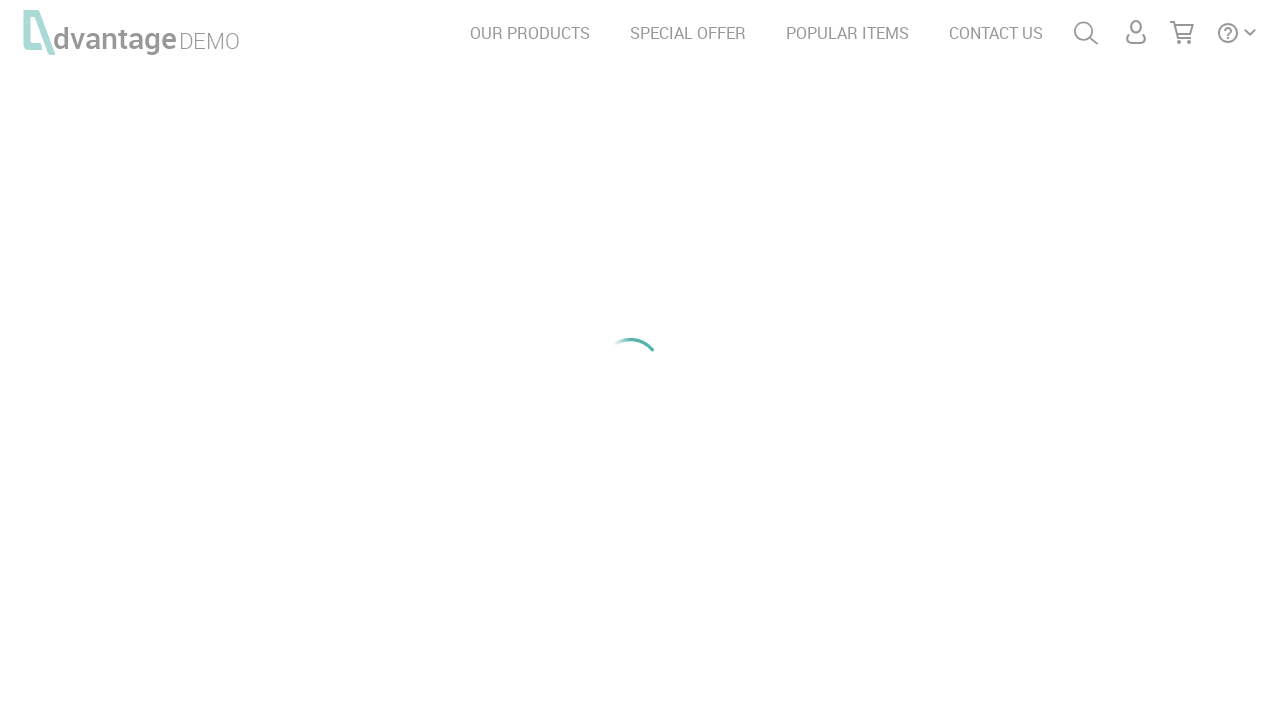

Located Advantage Shopping logo element
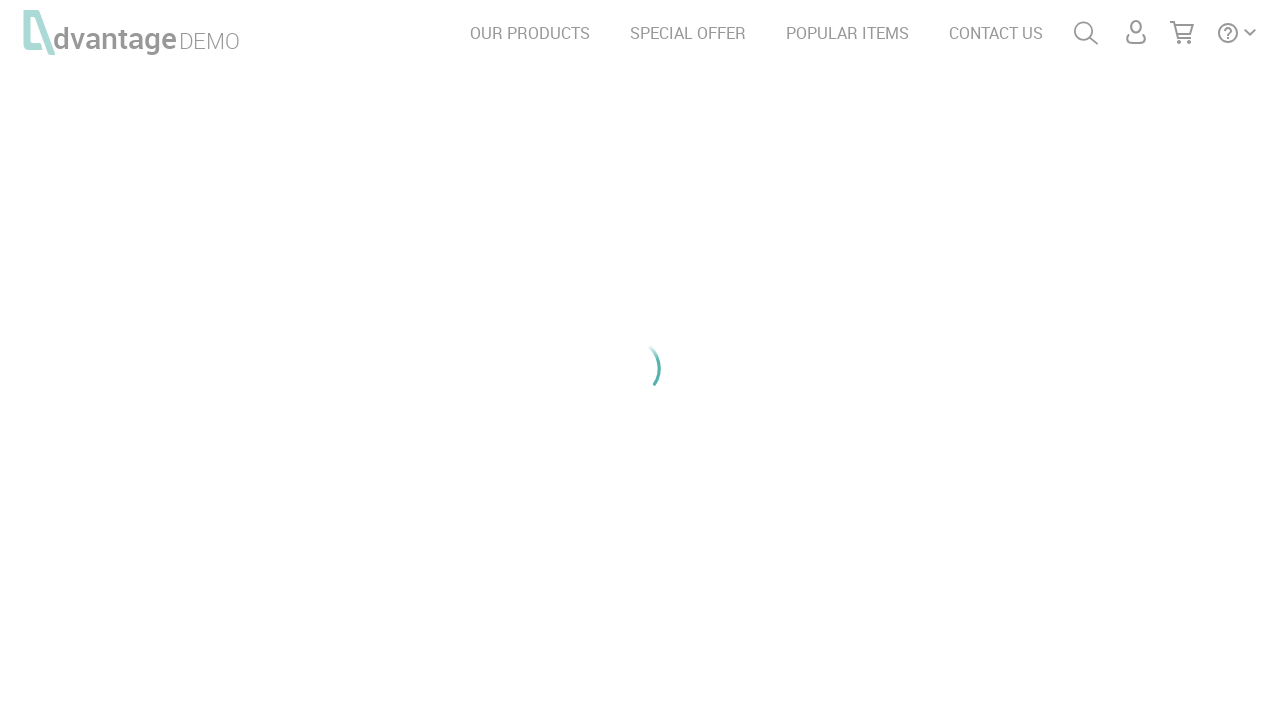

Advantage Shopping logo is visible on the home page
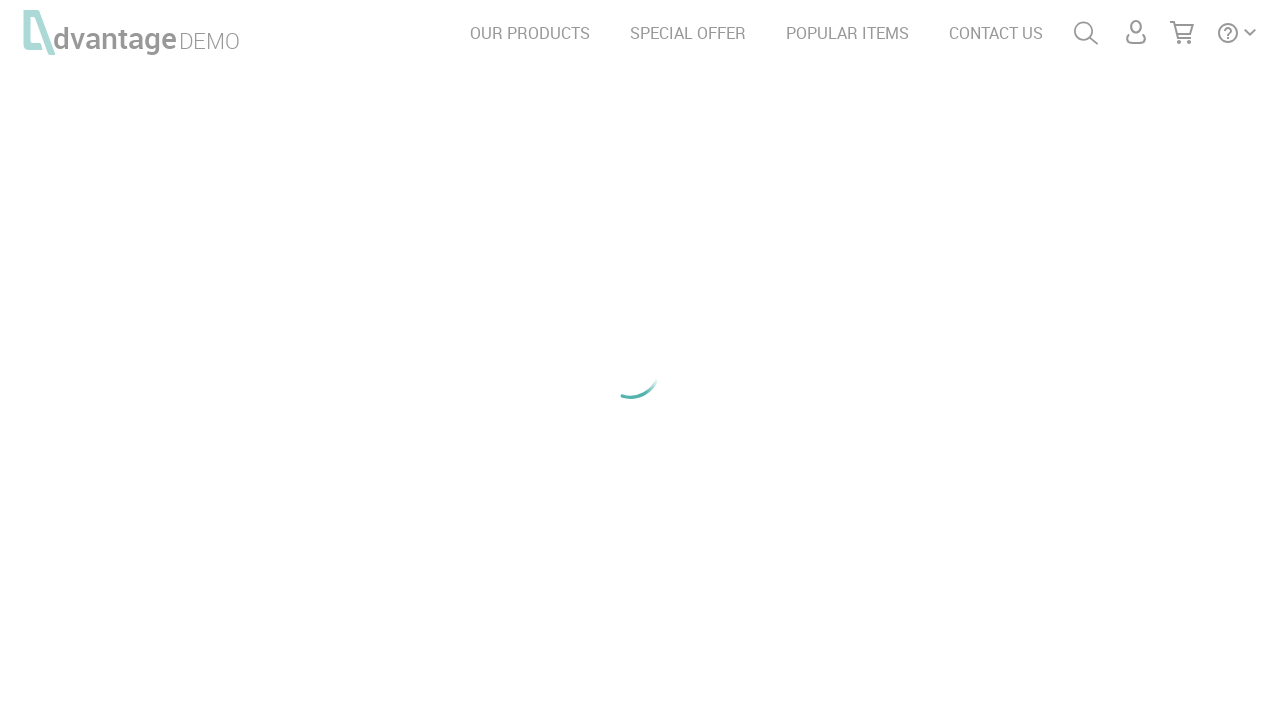

Clicked on Advantage Shopping logo at (32, 32) on #Layer_1
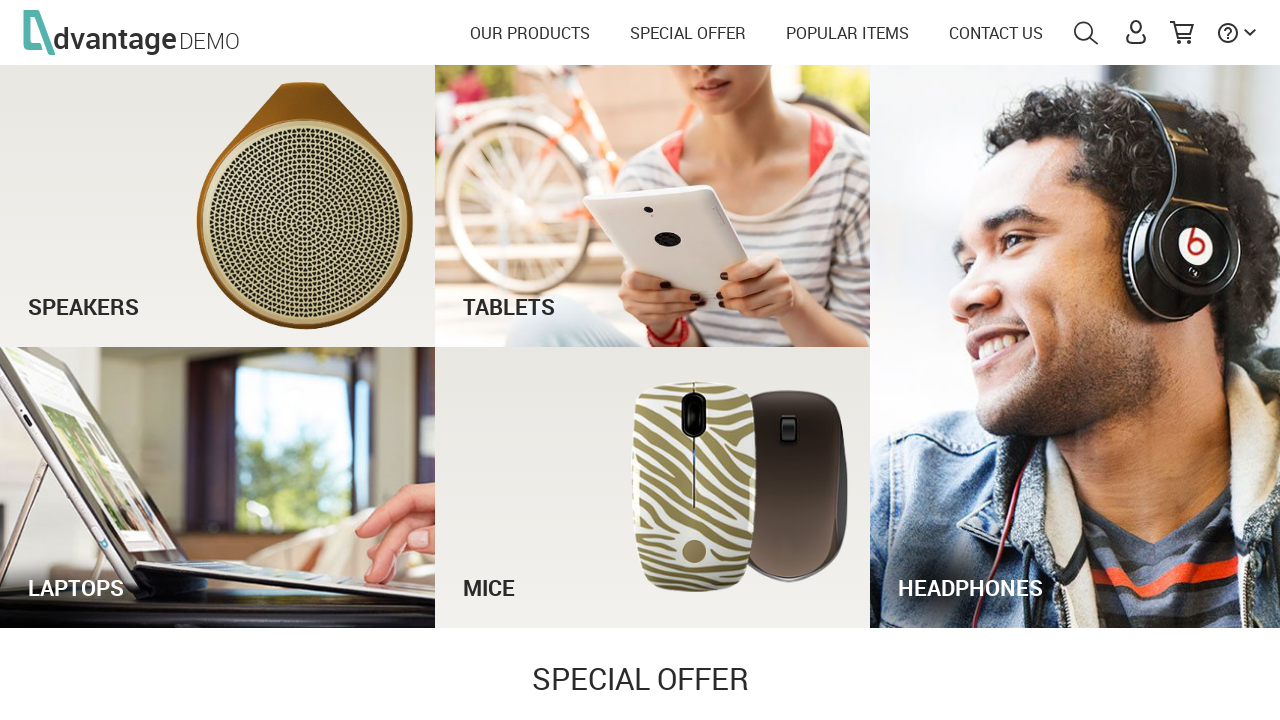

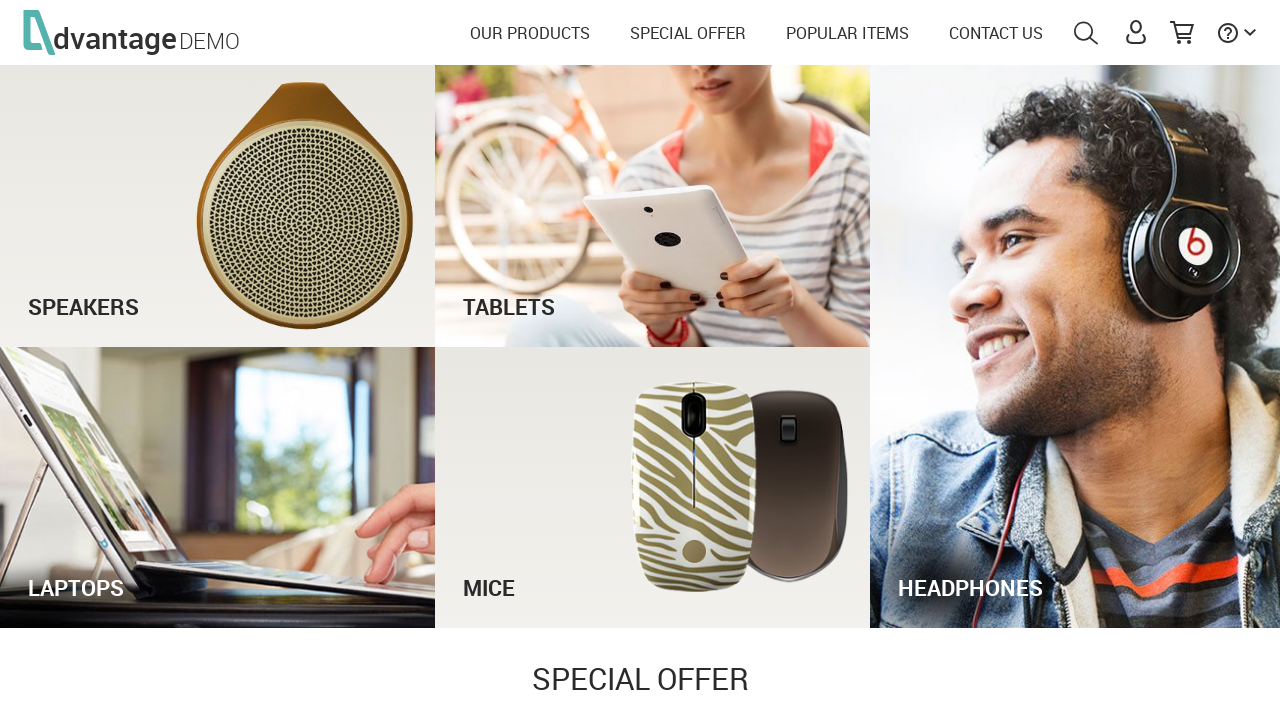